Navigates to a checkboxes page and interacts with all checkbox elements by toggling their state

Starting URL: https://the-internet.herokuapp.com/checkboxes

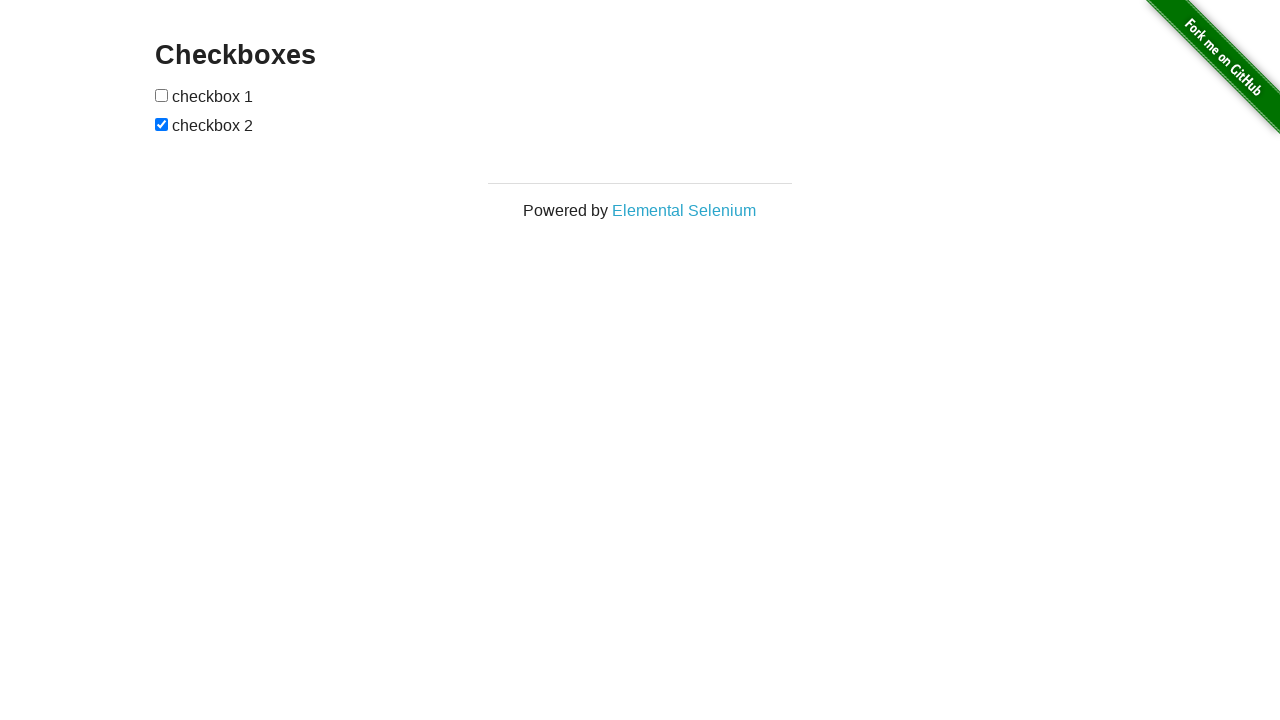

Navigated to checkboxes page
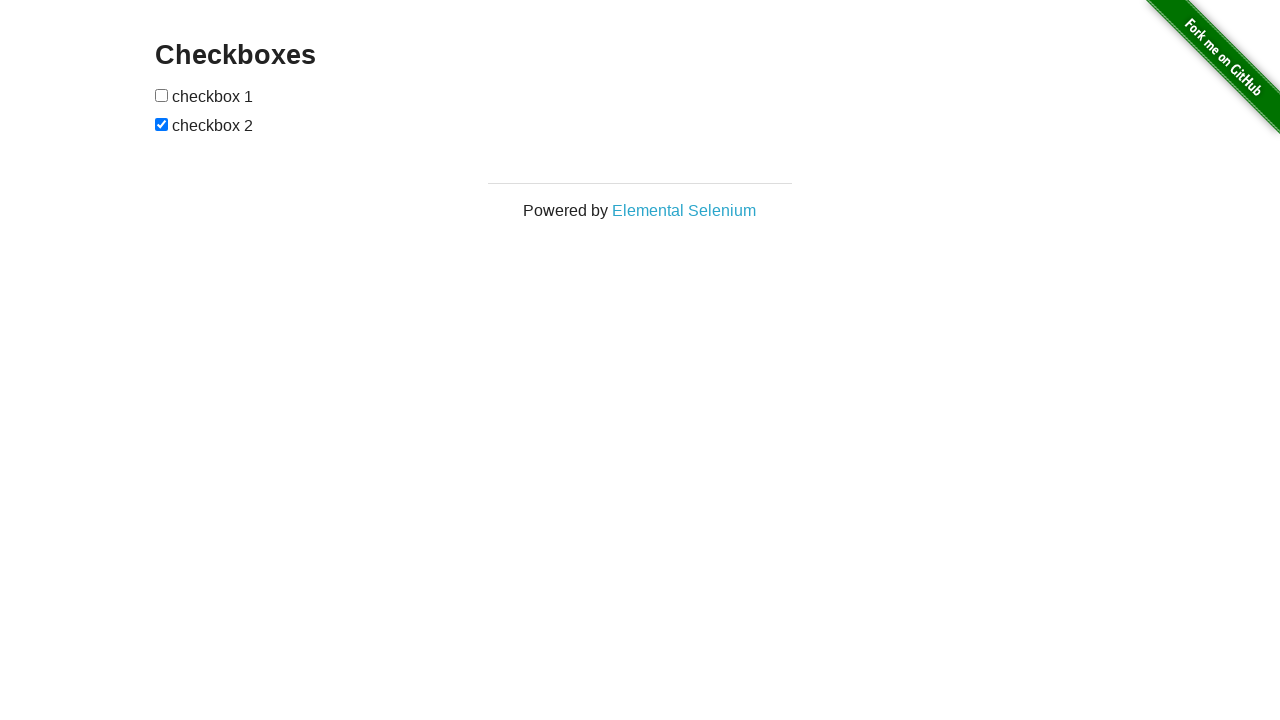

Located all checkbox elements on the page
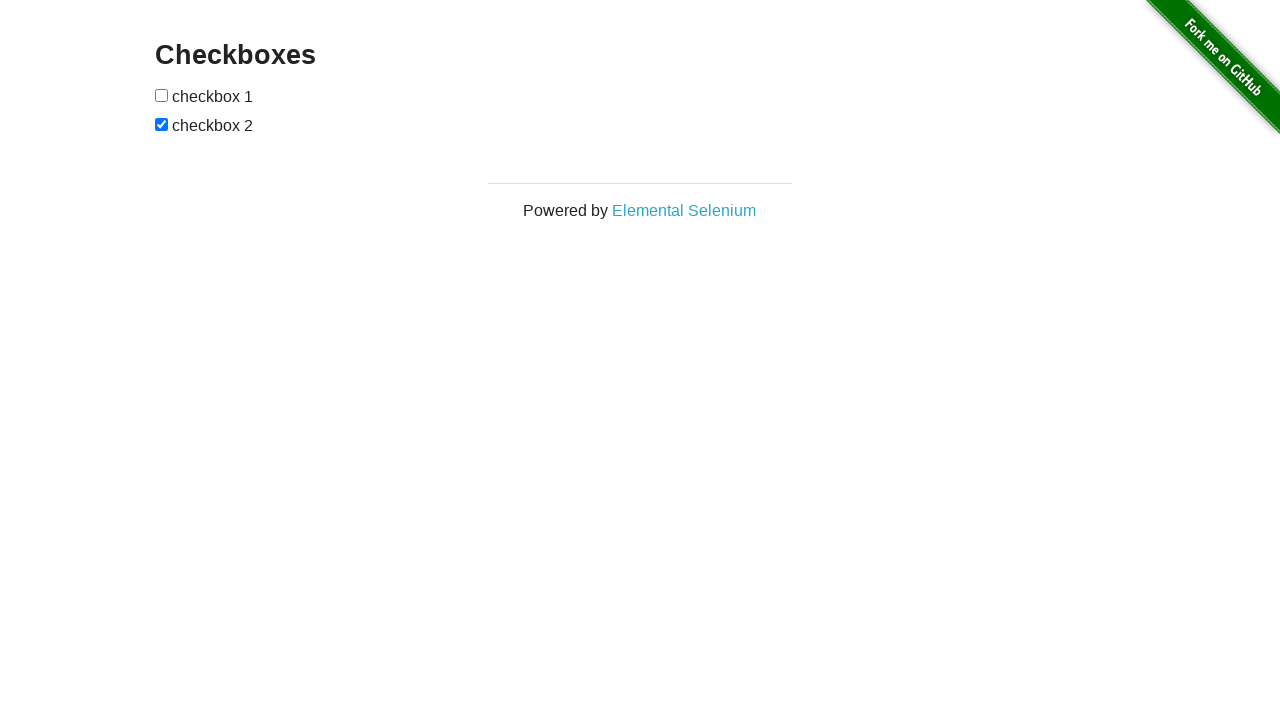

Toggled checkbox state at (162, 95) on input[type='checkbox'] >> nth=0
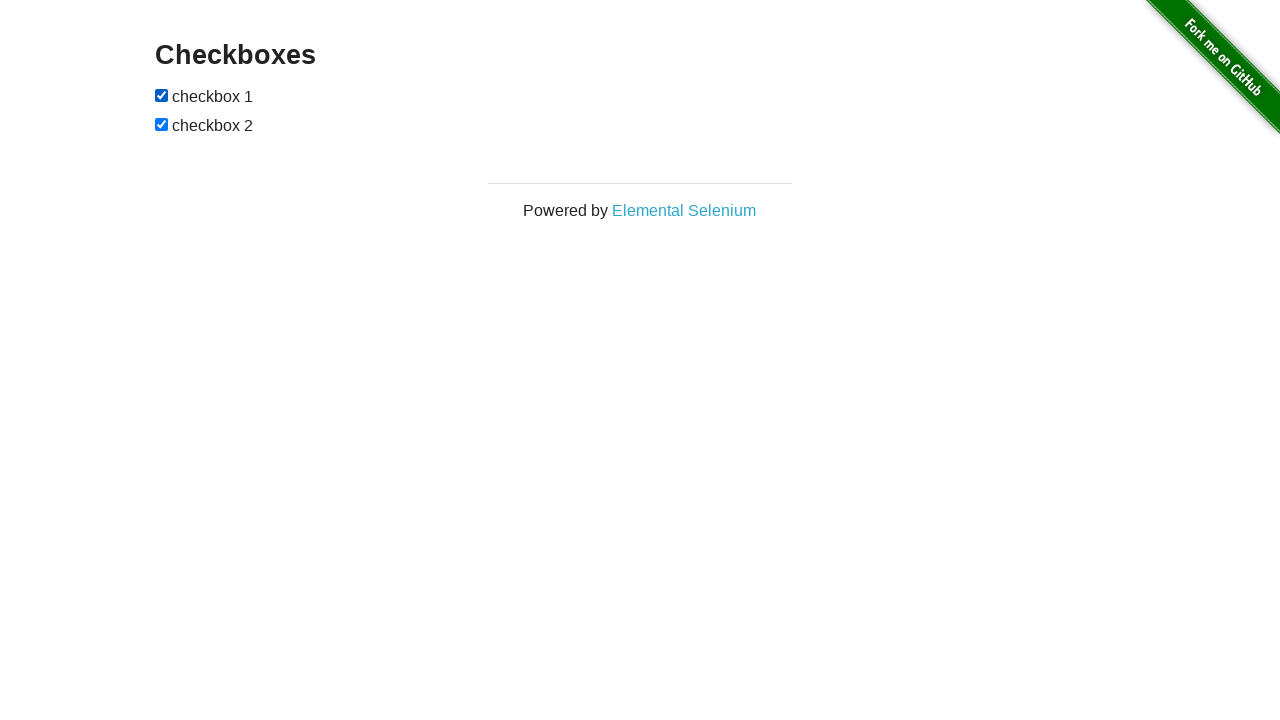

Toggled checkbox state at (162, 124) on input[type='checkbox'] >> nth=1
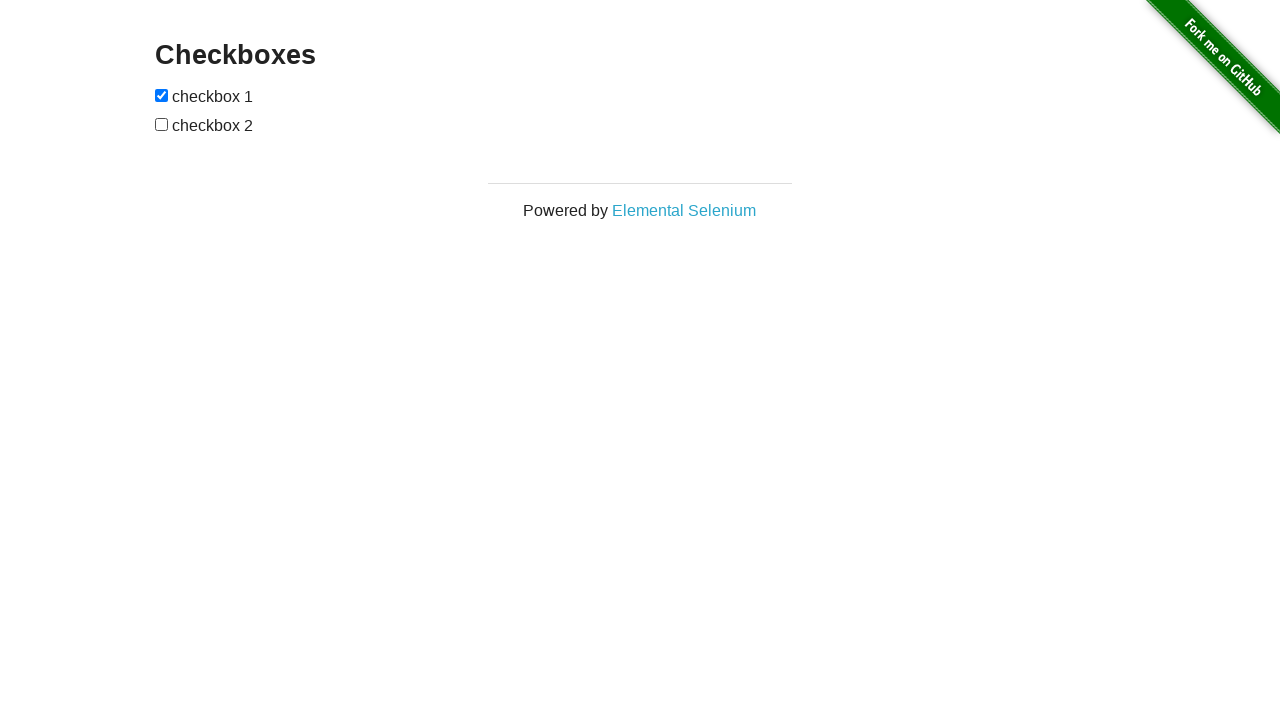

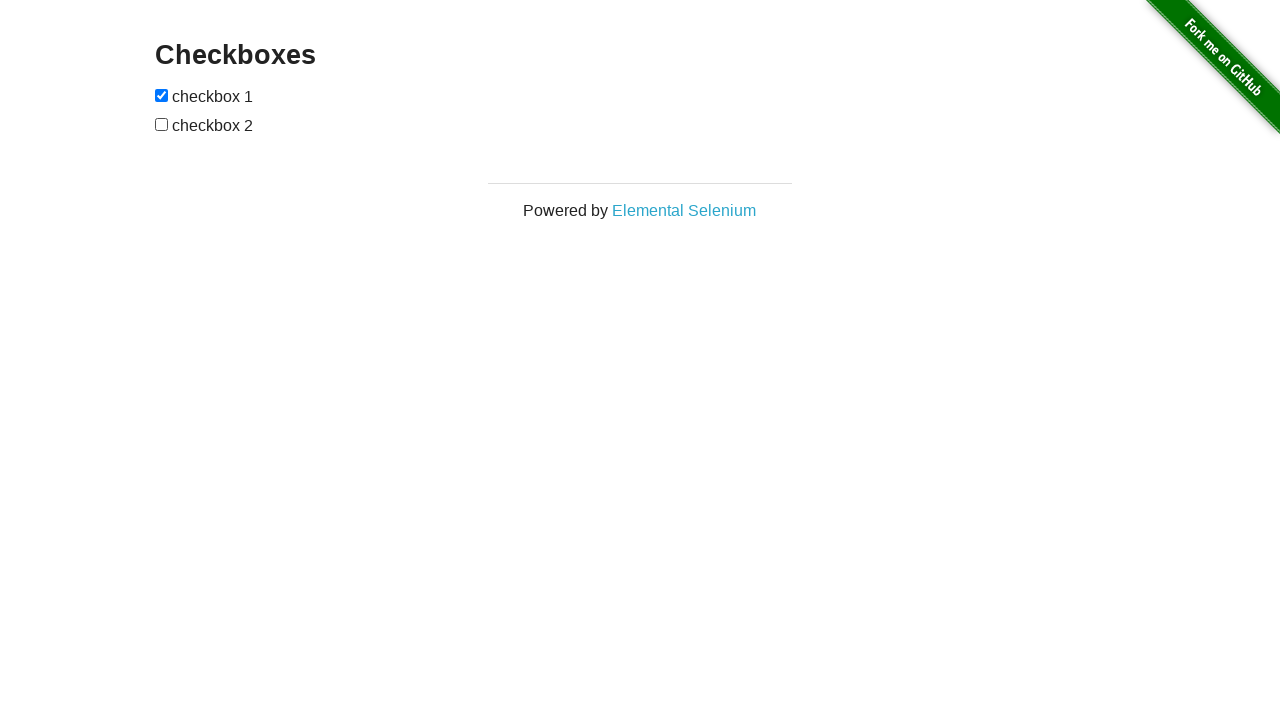